Tests scrolling to form elements and filling in name and date fields on a form

Starting URL: https://formy-project.herokuapp.com/scroll

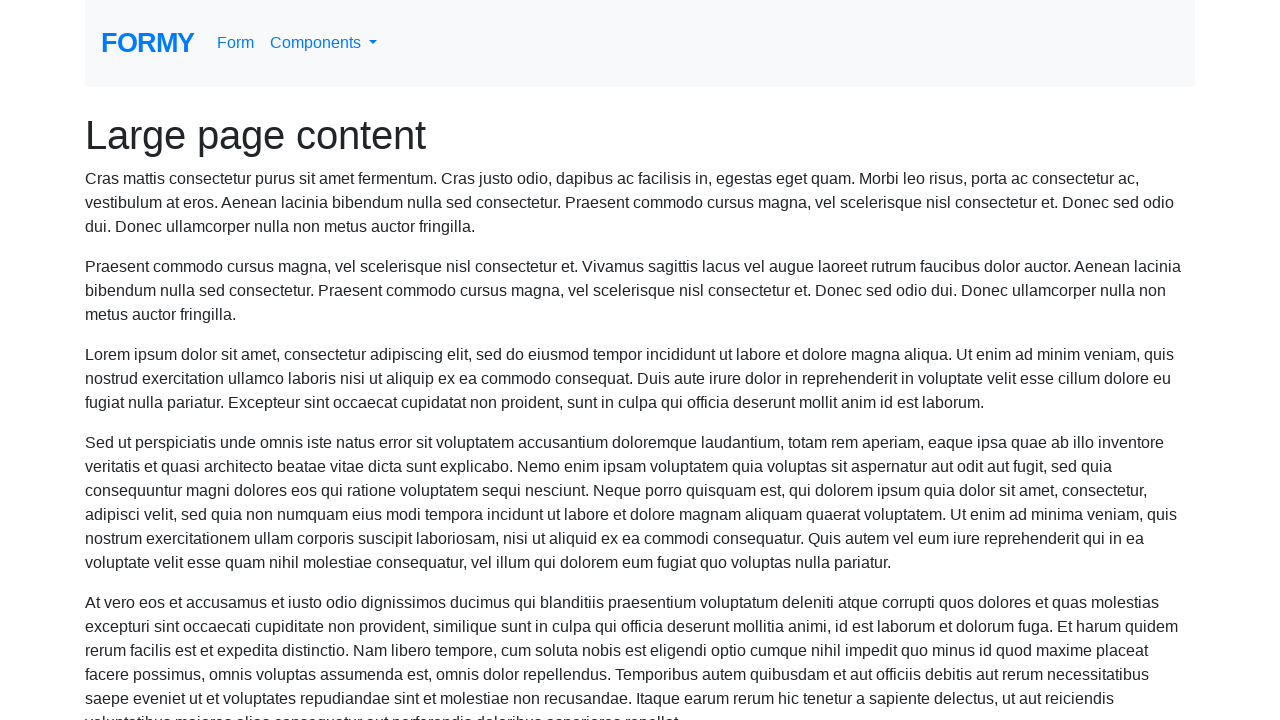

Scrolled to name field
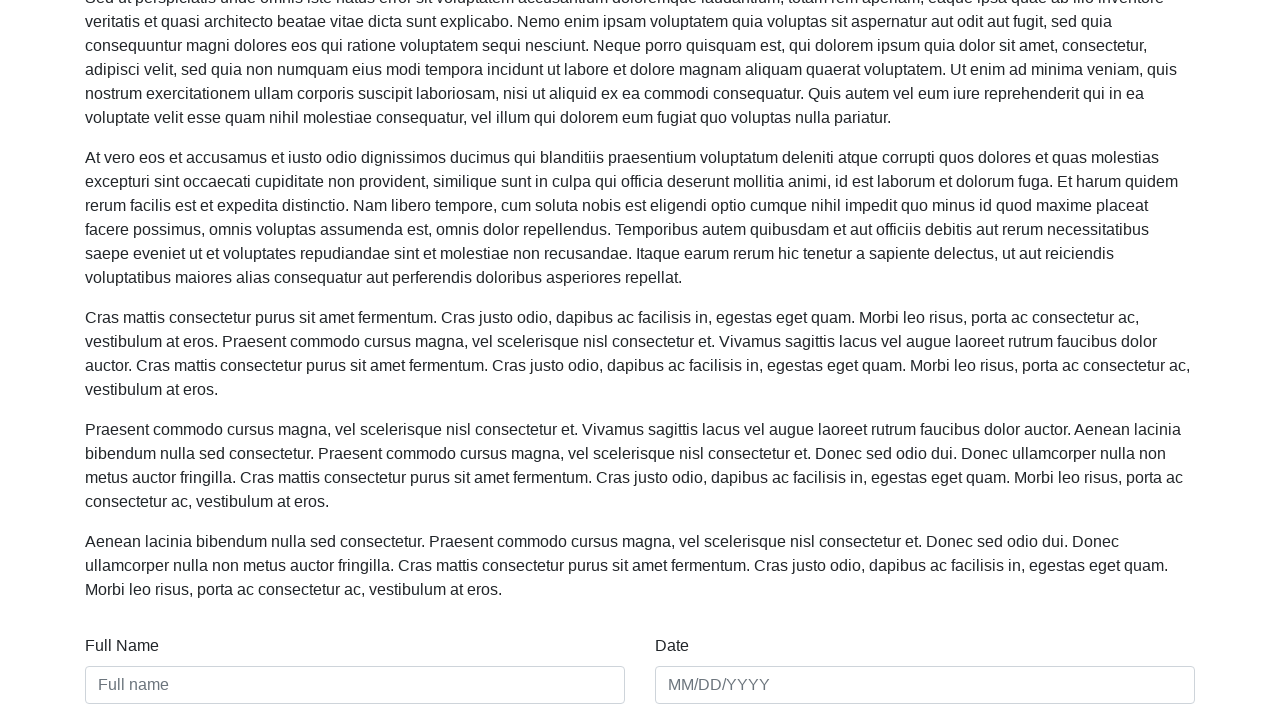

Filled name field with 'haifa' on #name
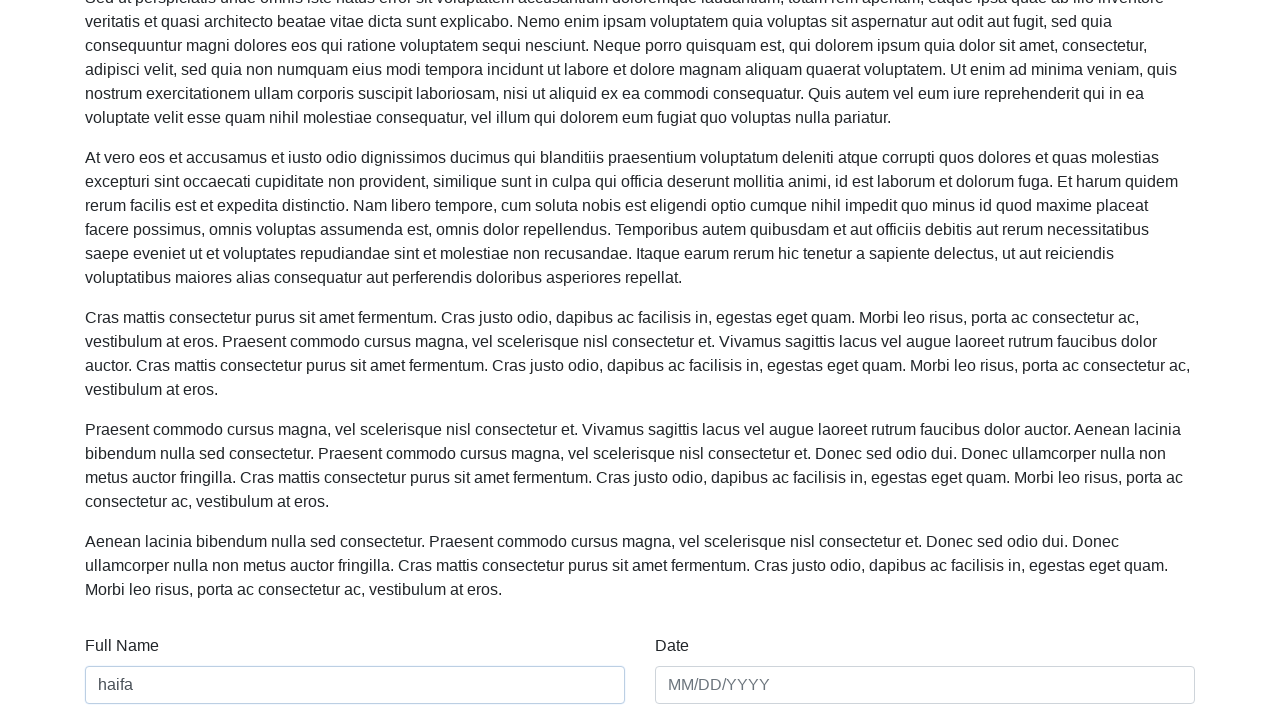

Filled date field with '2/20/2019' on #date
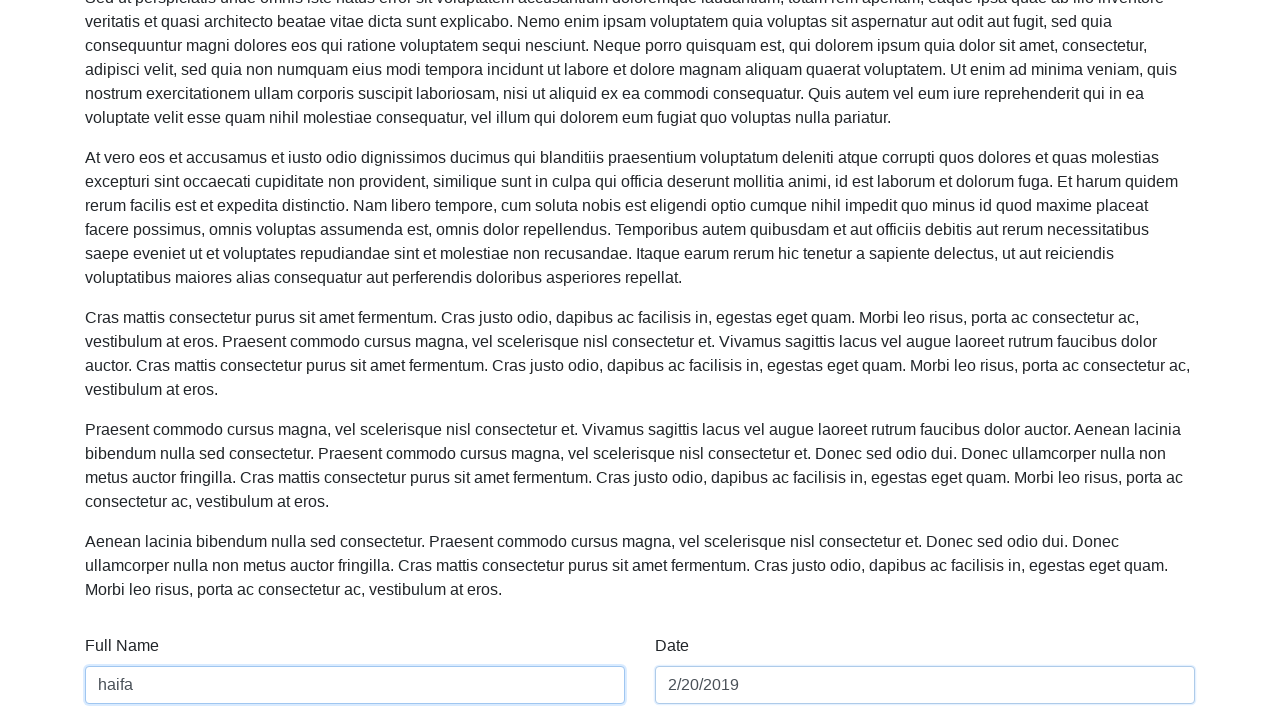

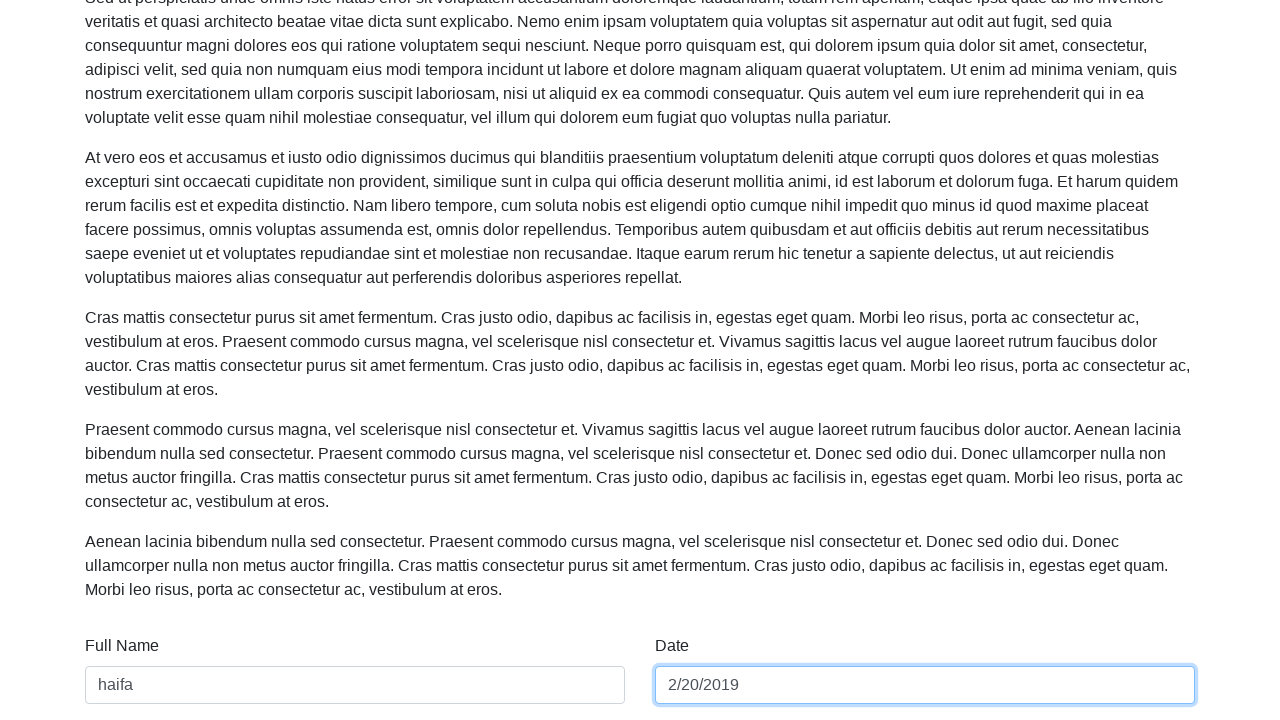